Tests date picker functionality by clicking on the date input field to open the calendar and selecting a specific date (2nd of the month)

Starting URL: https://demo.automationtesting.in/Datepicker.html

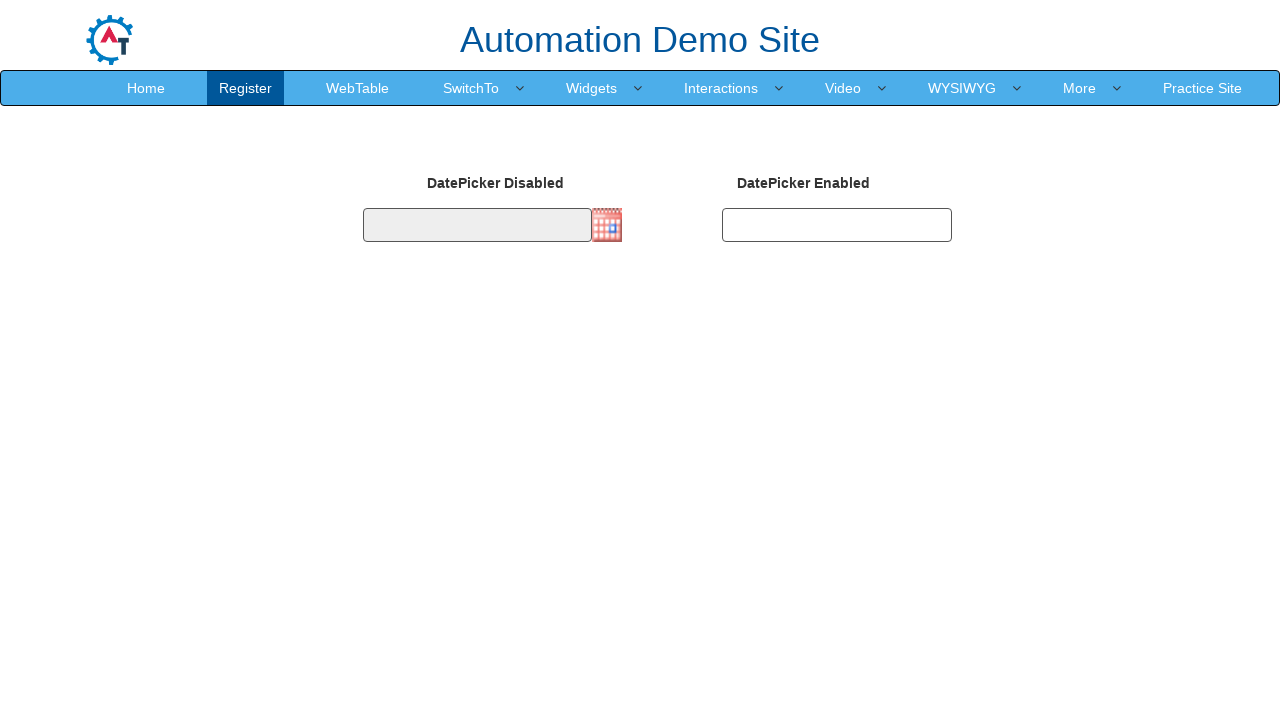

Clicked on date picker input field to open the calendar at (477, 225) on #datepicker1
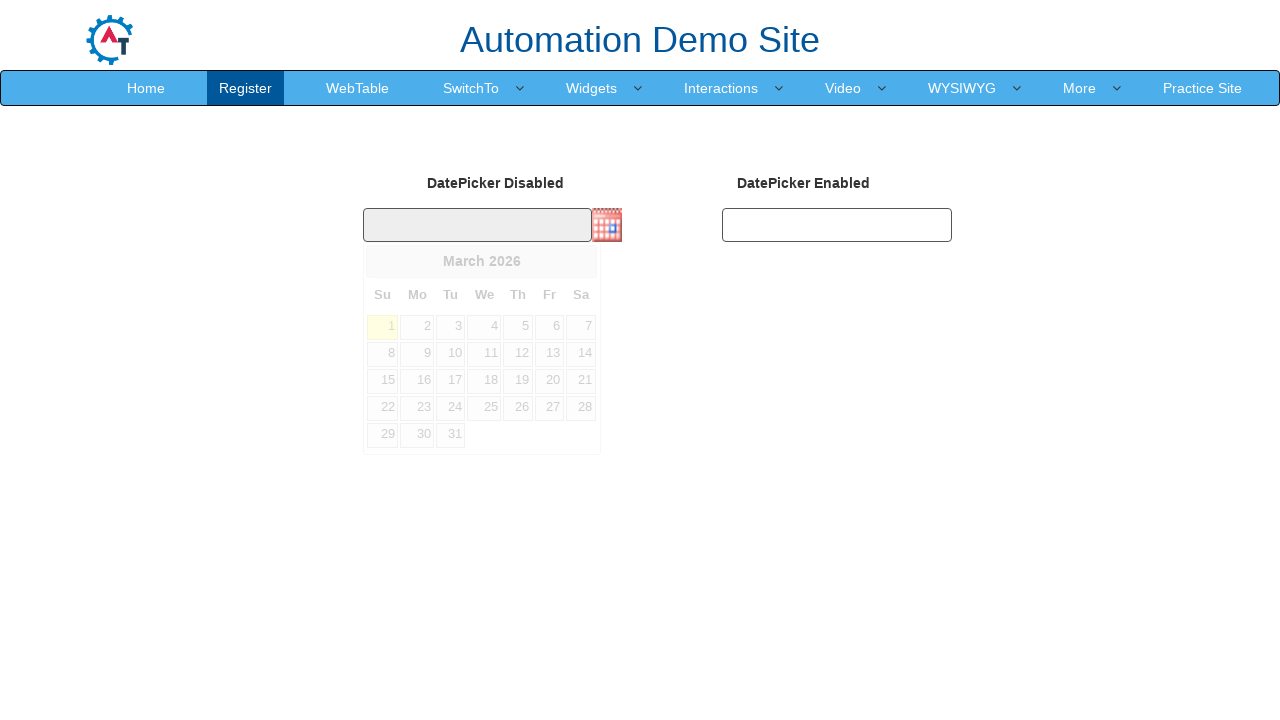

Date picker calendar appeared
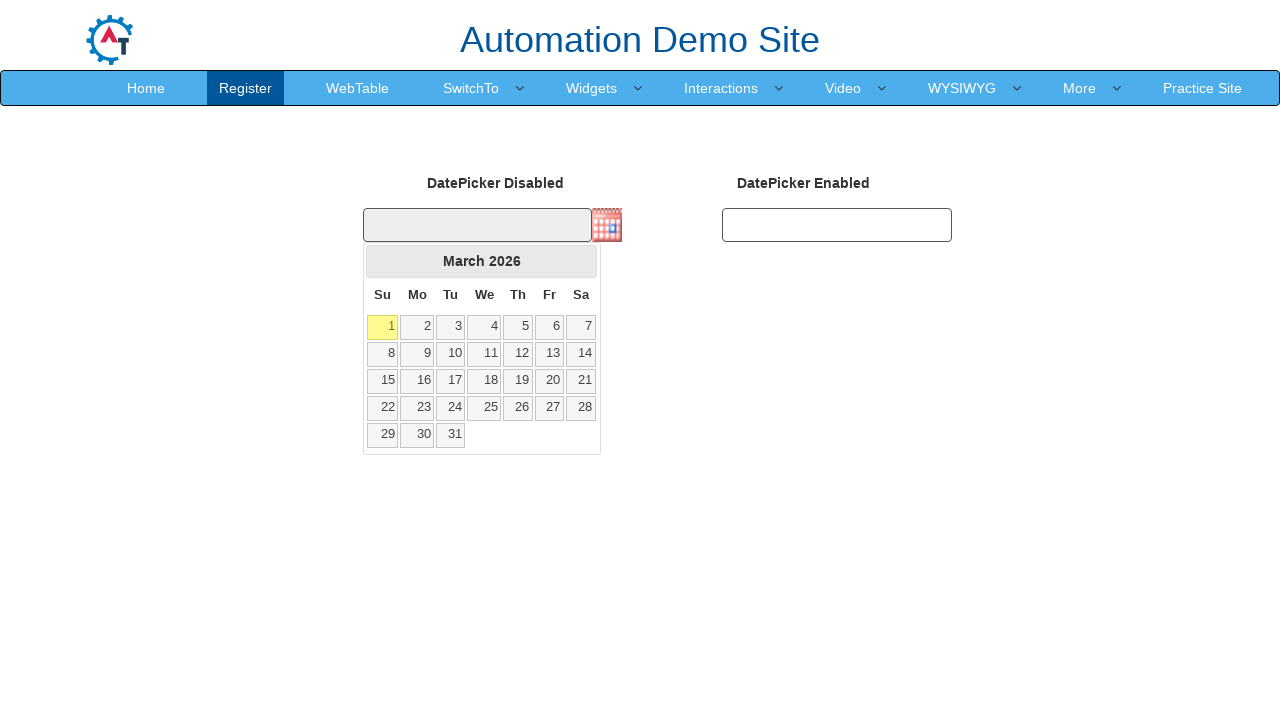

Selected the 2nd day of the month from the calendar at (417, 327) on #ui-datepicker-div table tbody tr td a:text('2')
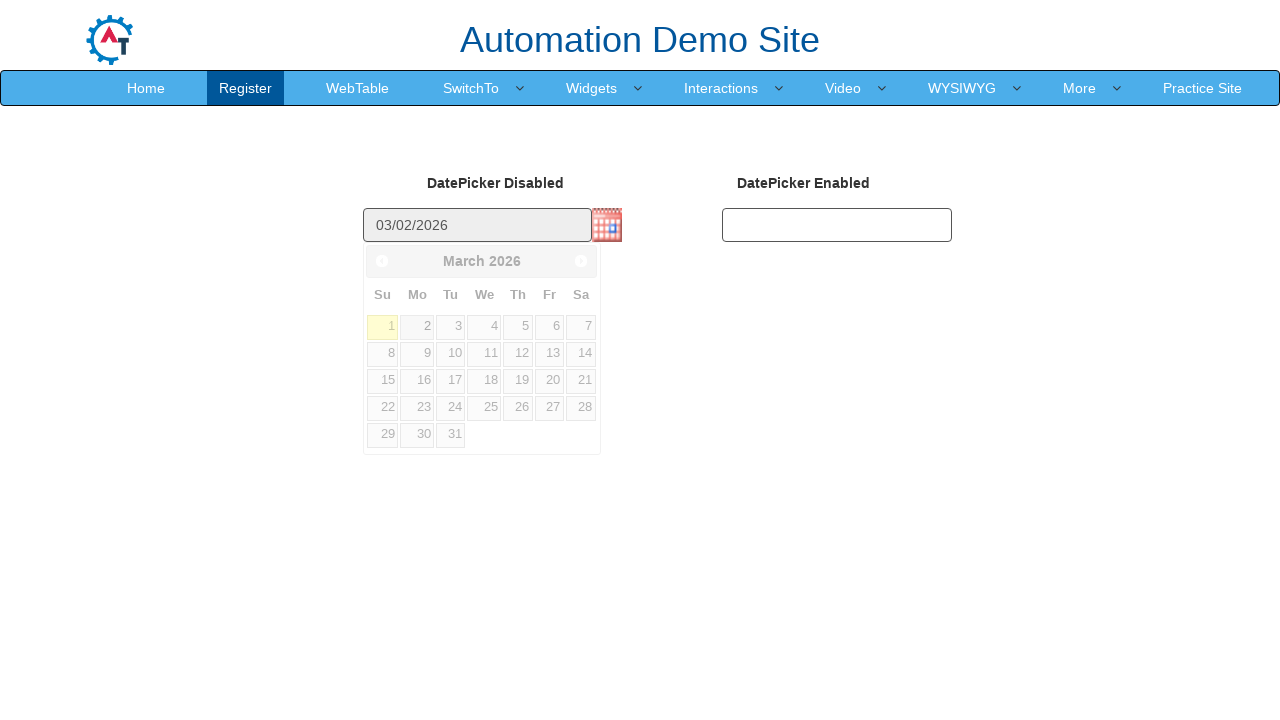

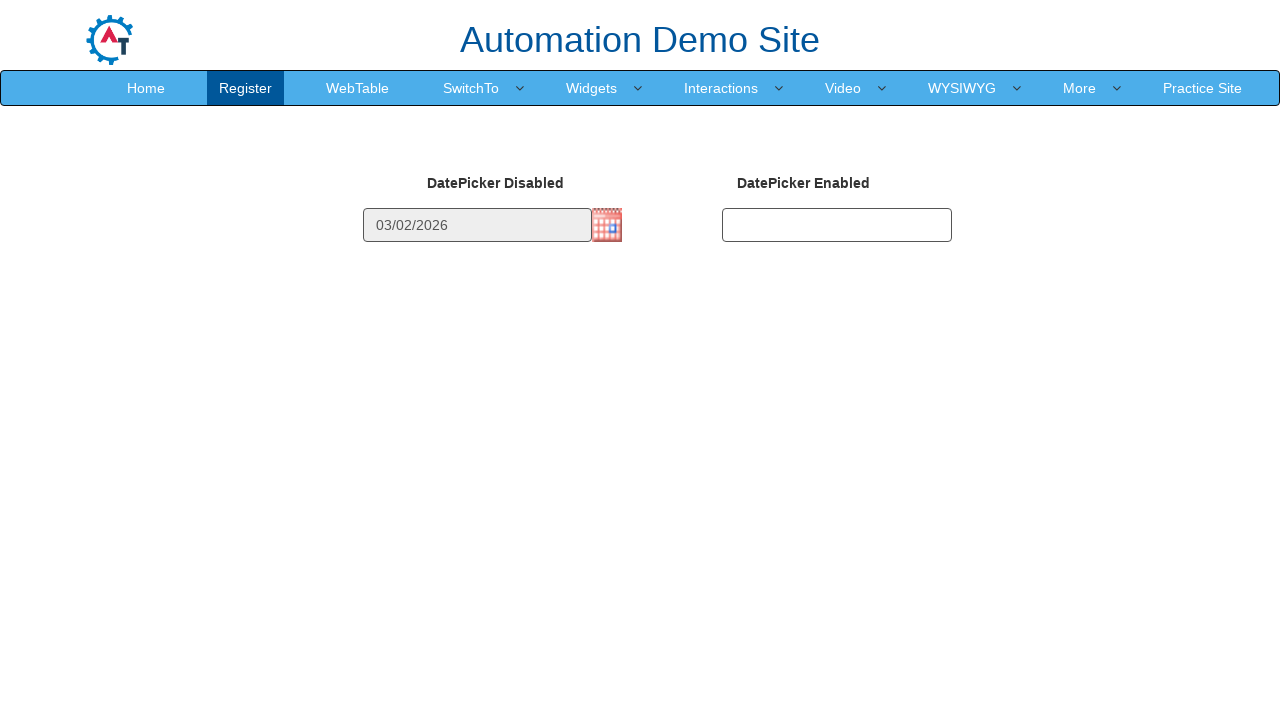